Fills out a practice form on DemoQA website with personal information including name, email, phone, subject, and address using keyboard navigation

Starting URL: https://demoqa.com/automation-practice-form

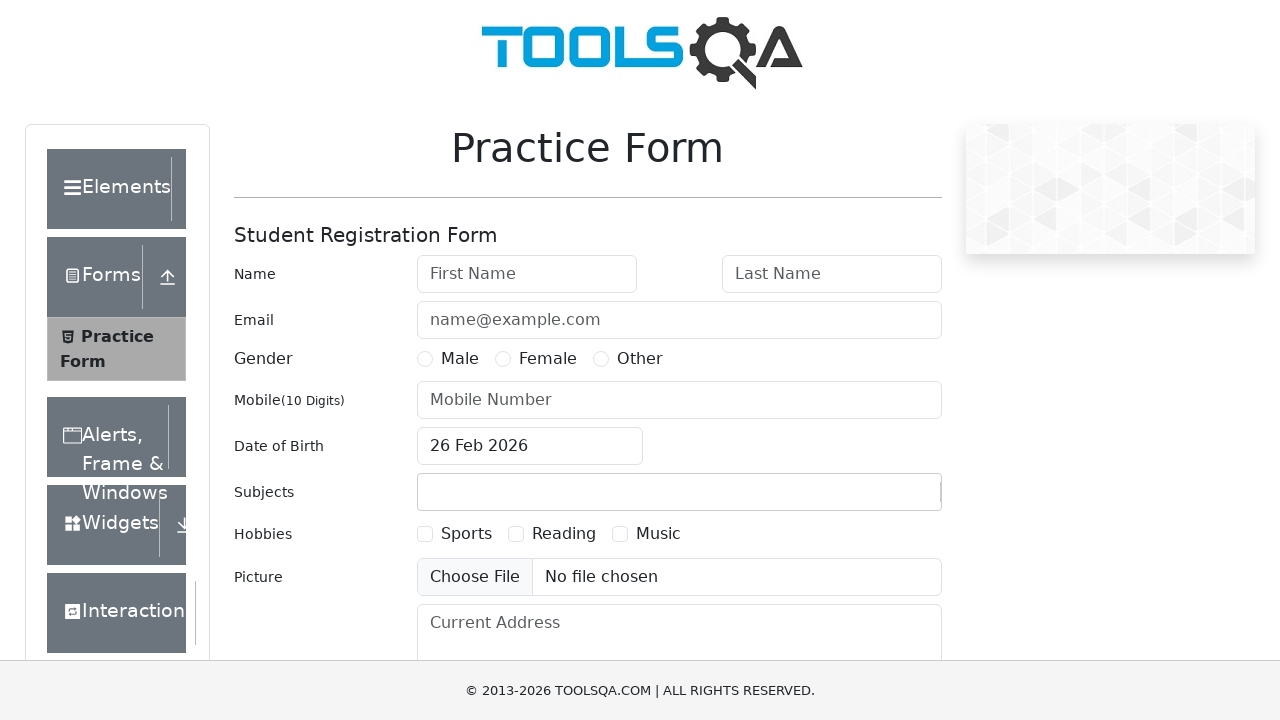

Clicked on first name field at (527, 274) on input#firstName
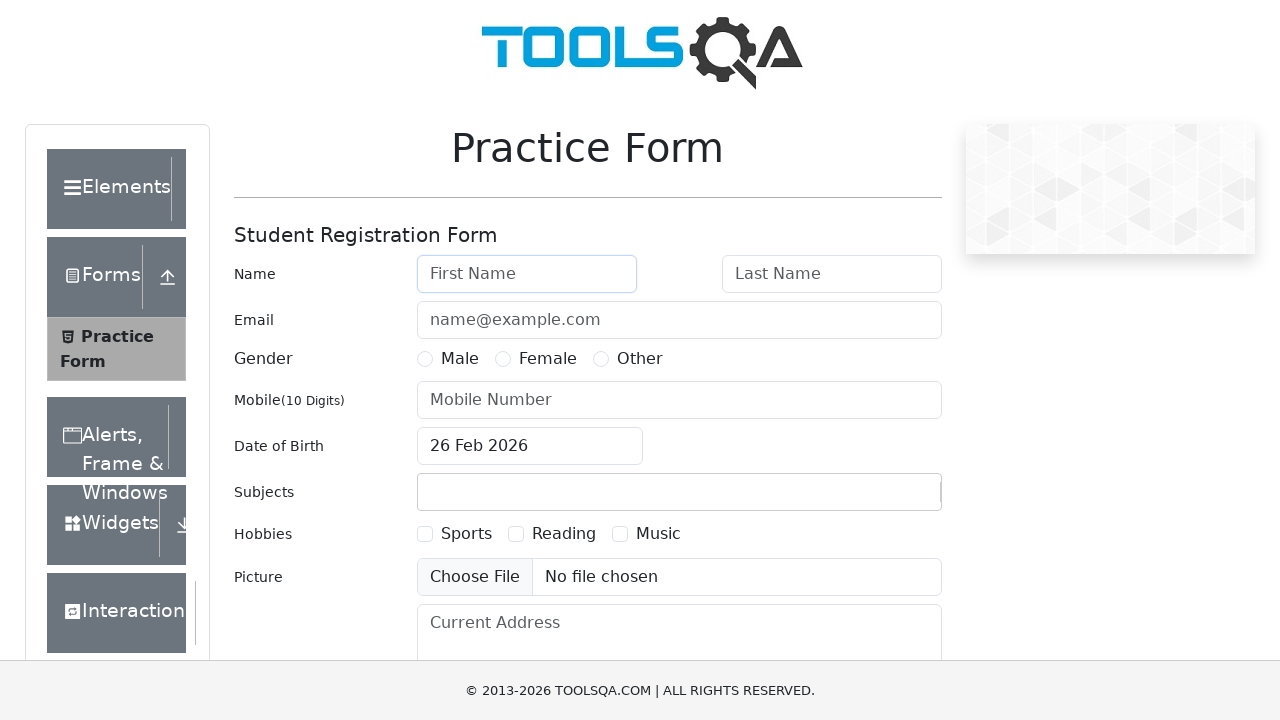

Typed first name 'Muhammed'
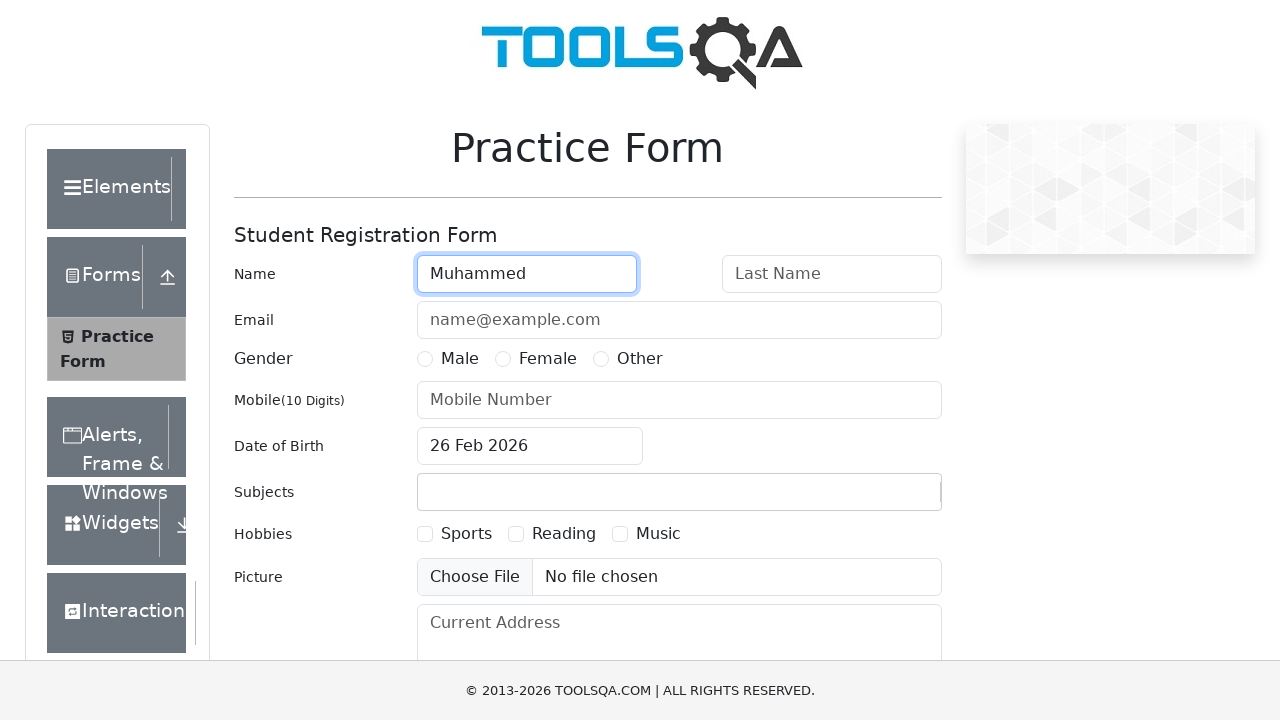

Navigated to next field using Tab
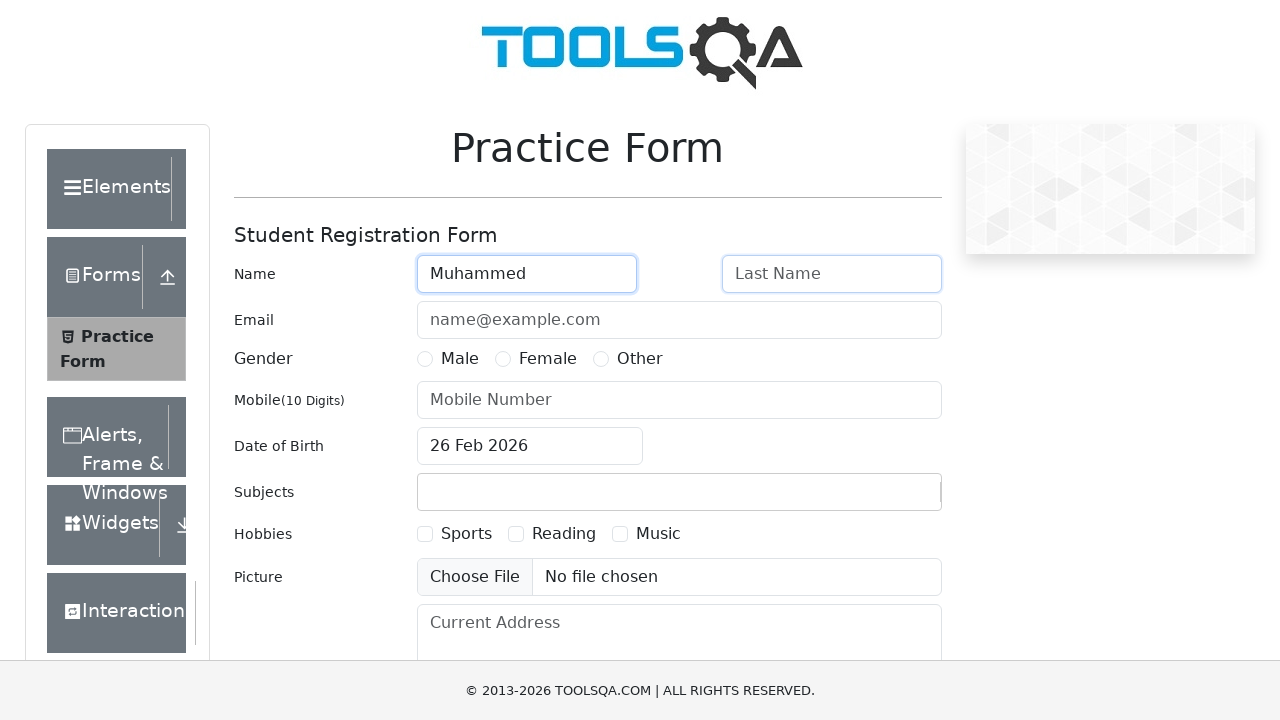

Typed last name 'Şen'
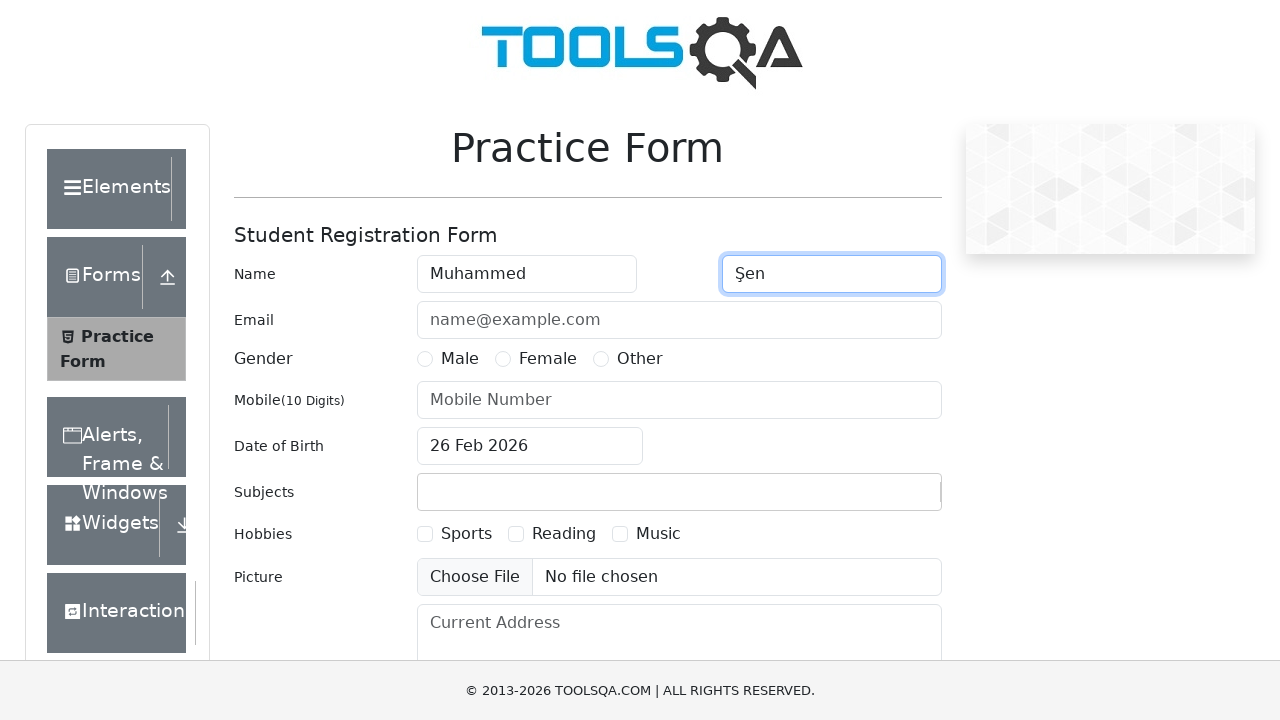

Navigated to next field using Tab
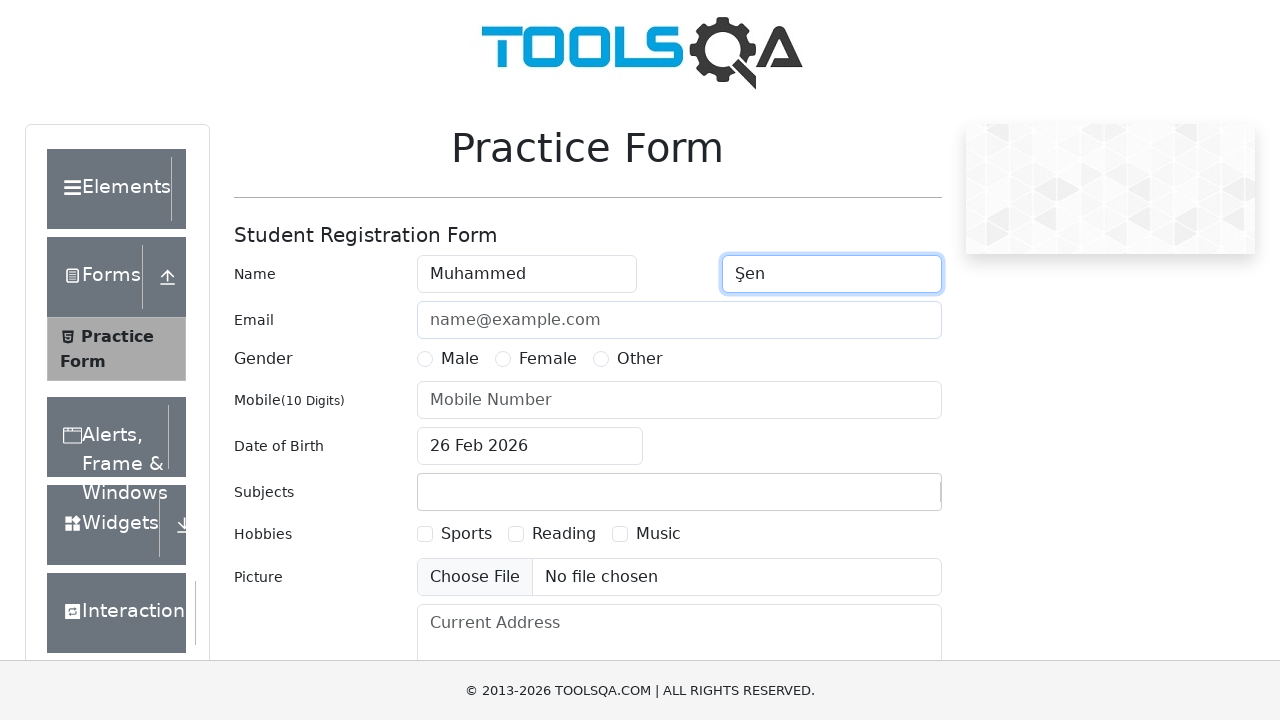

Typed email address 'msen@example.com'
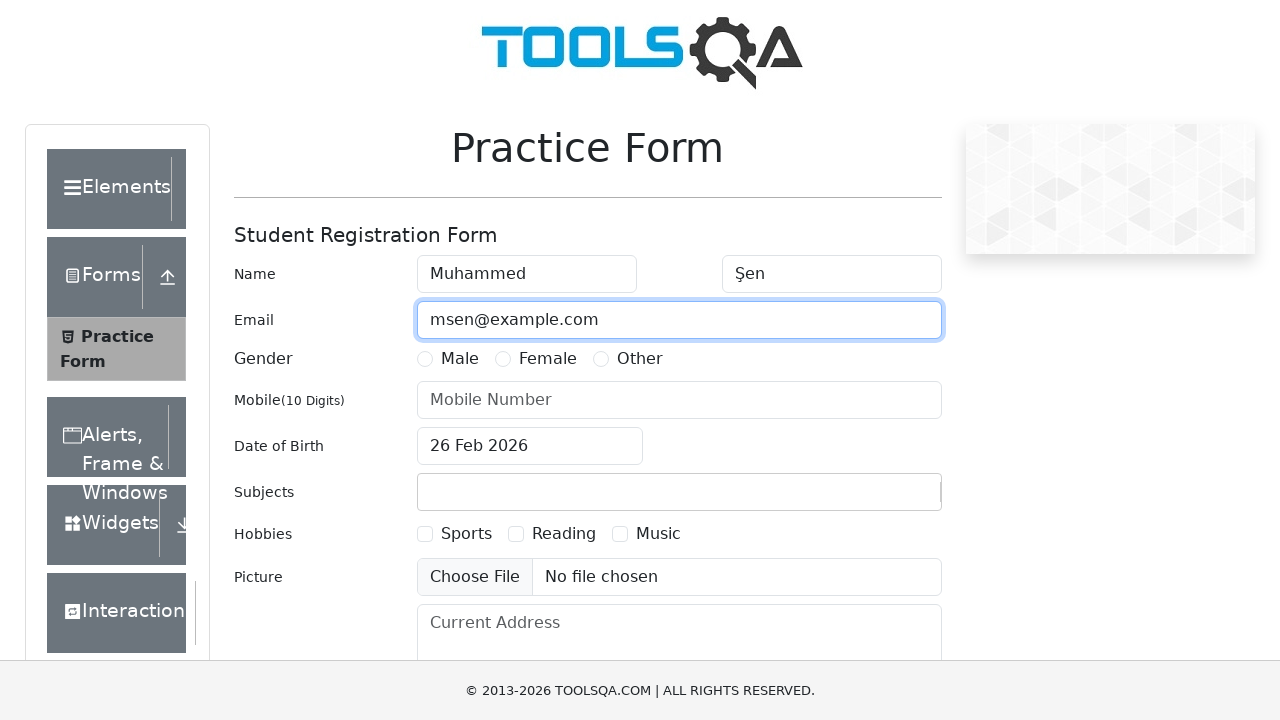

Navigated to next field using Tab
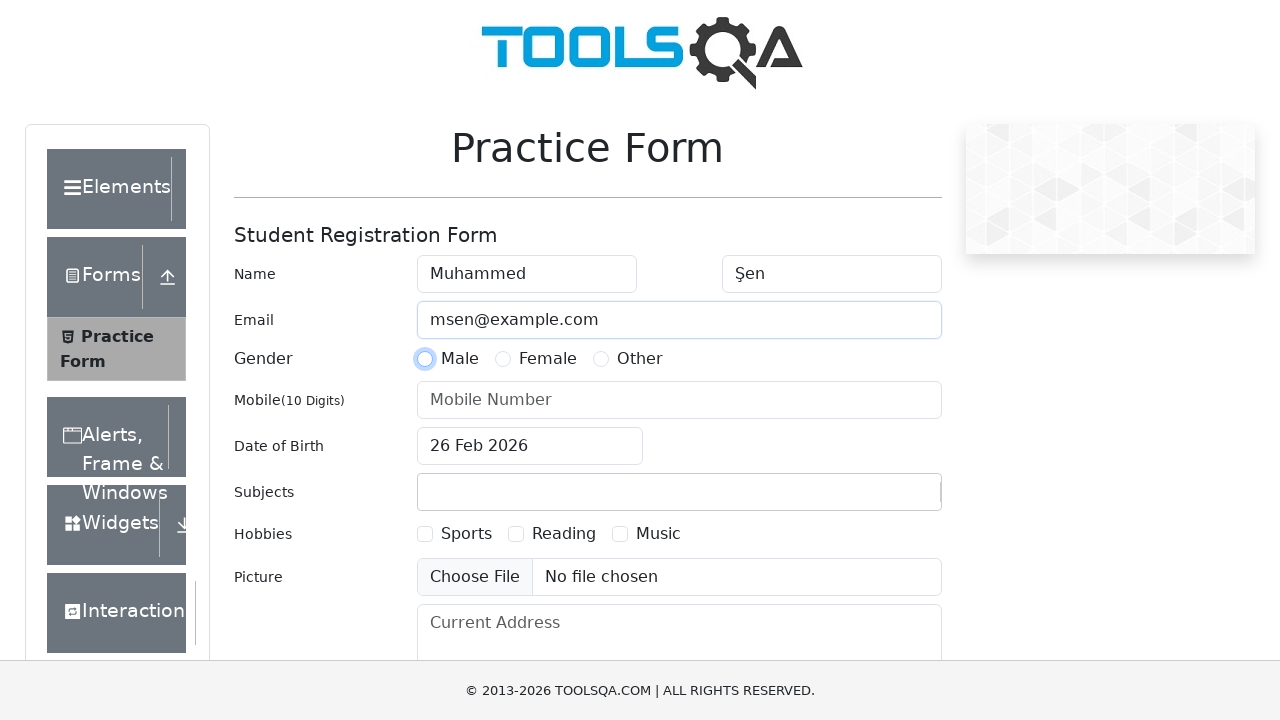

Typed phone number '01234567890'
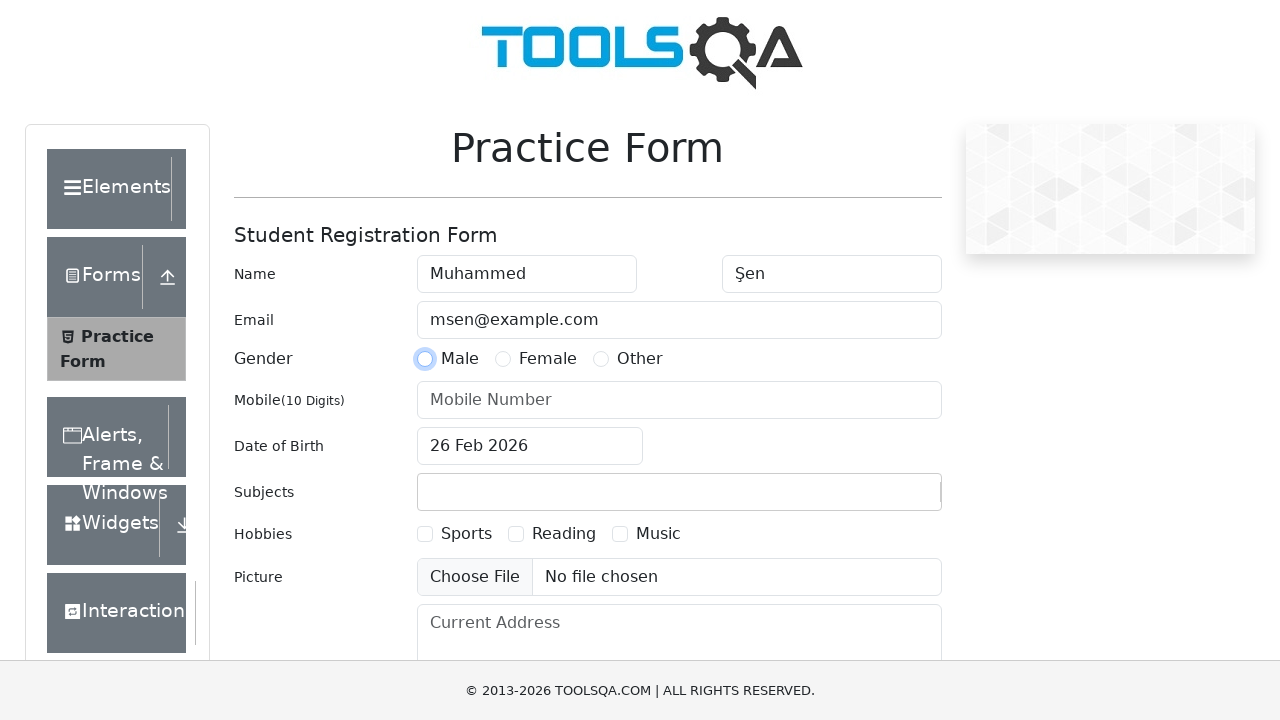

Navigated to next field using Tab
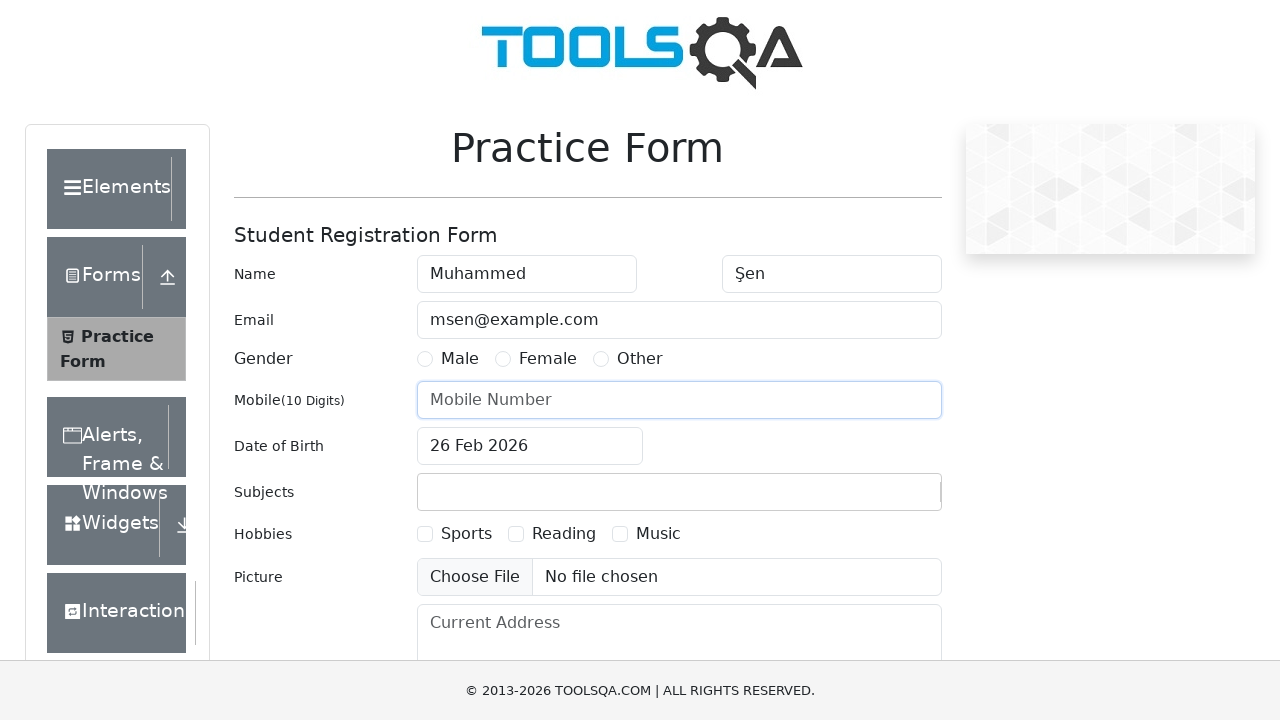

Navigated to next field using Tab
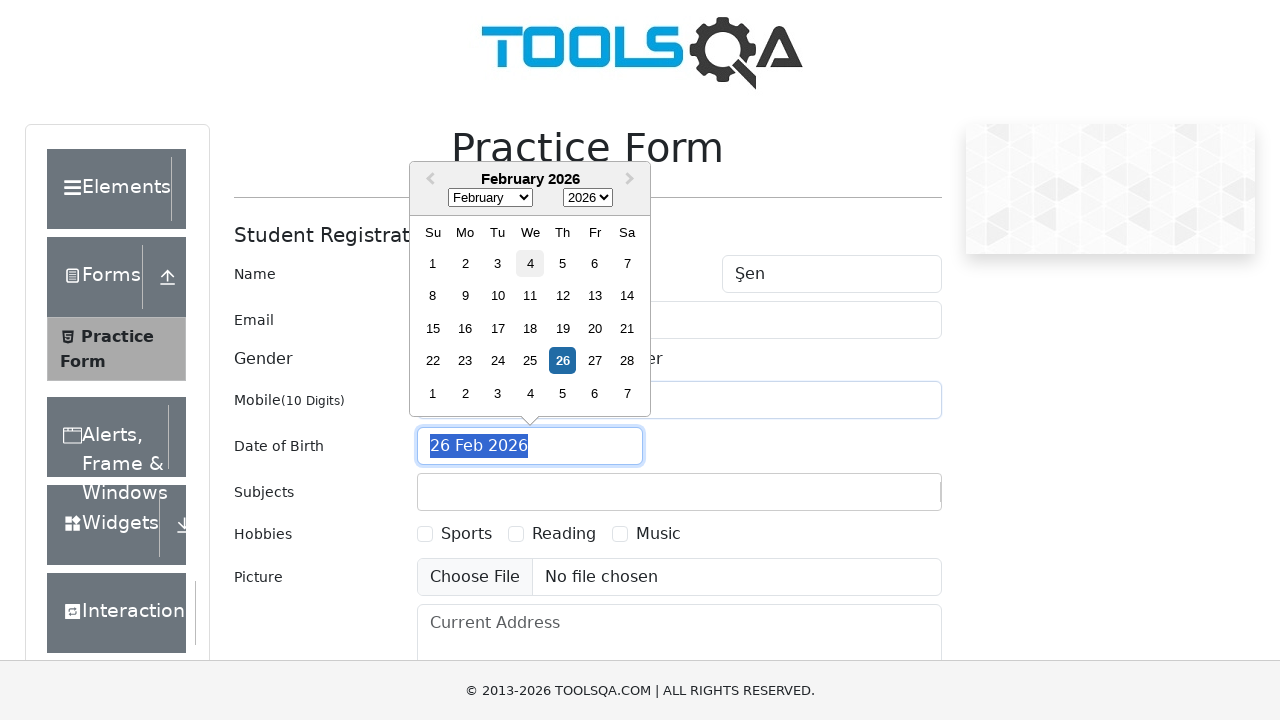

Typed subject 'test çalışması'
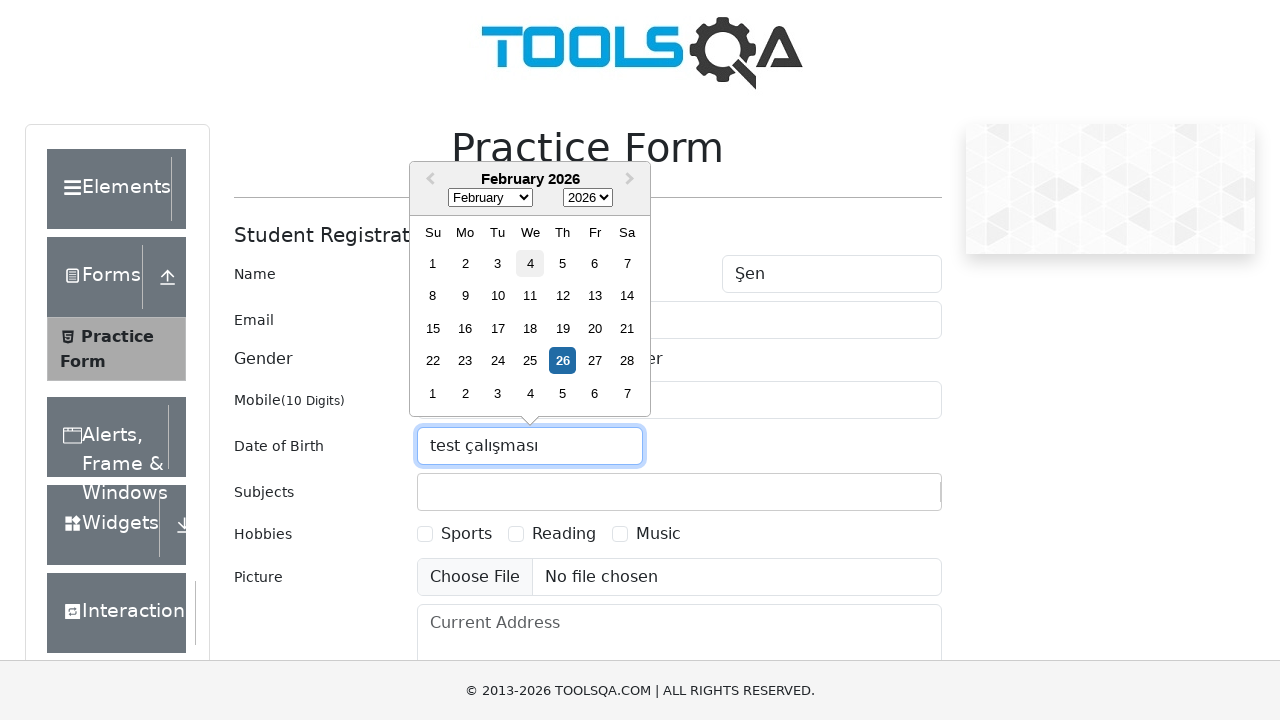

Navigated to next field using Tab
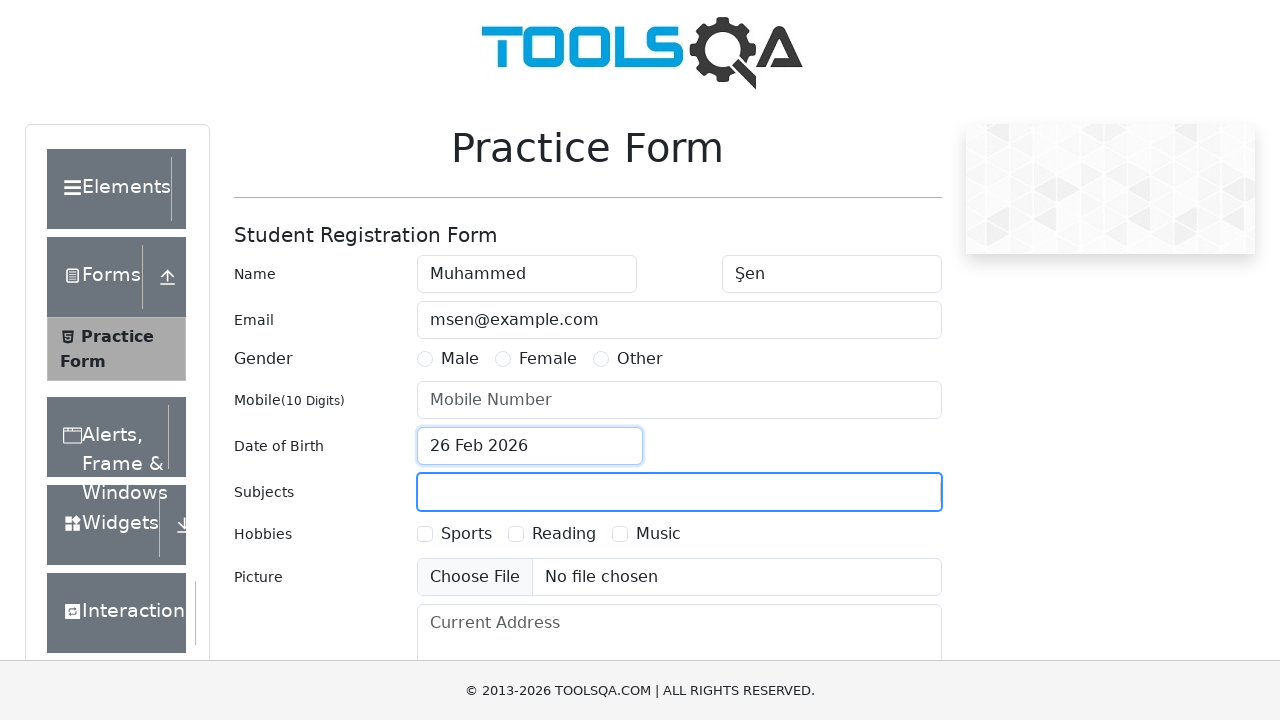

Pressed Space to select/click element
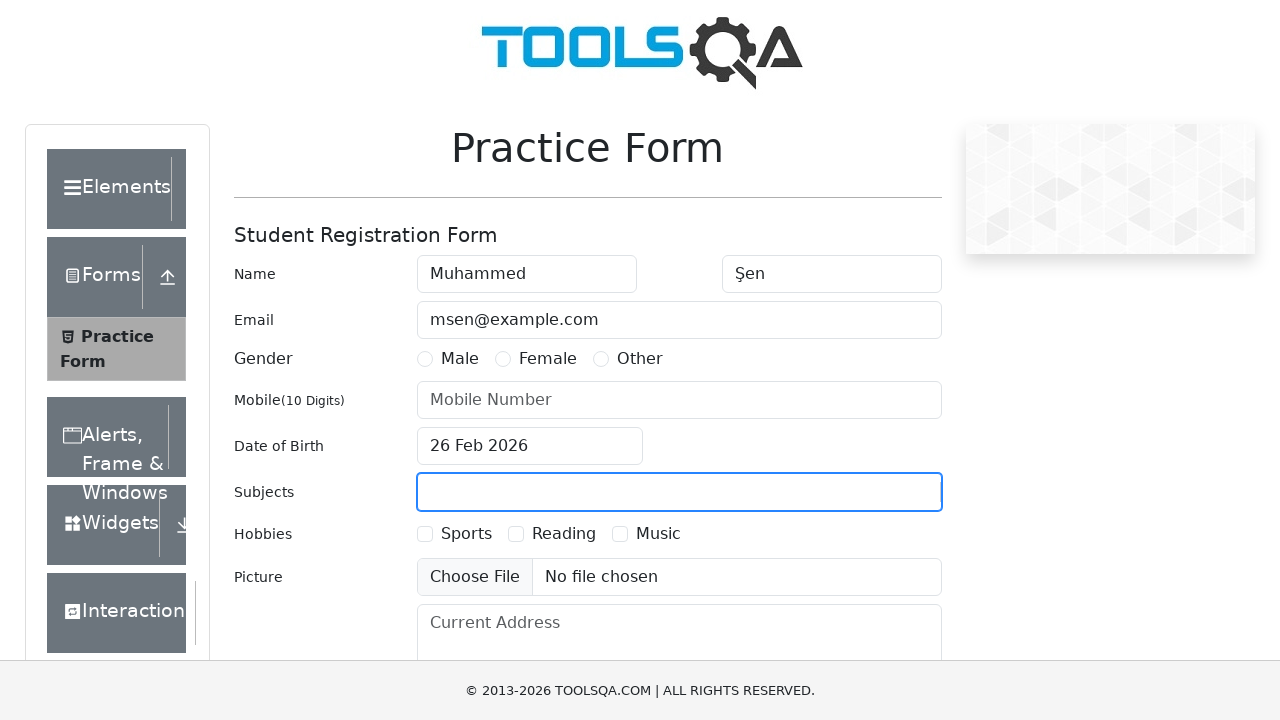

Navigated to next field using Tab
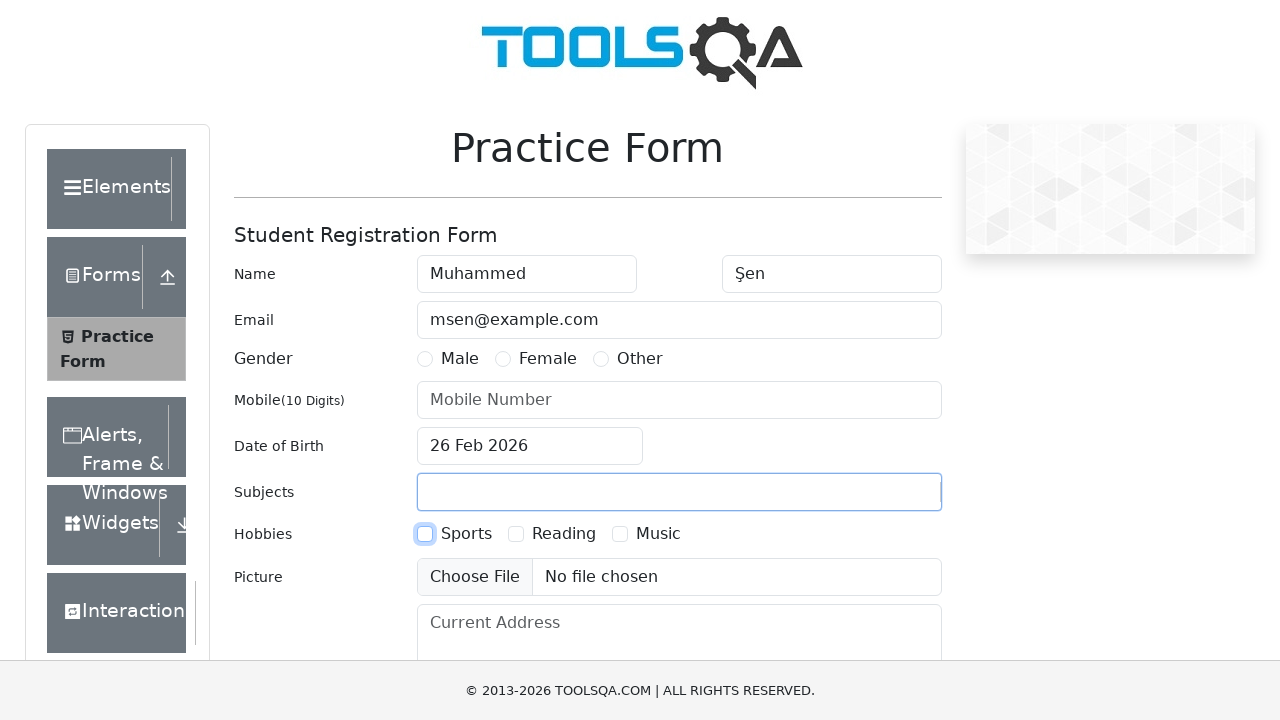

Navigated to next field using Tab
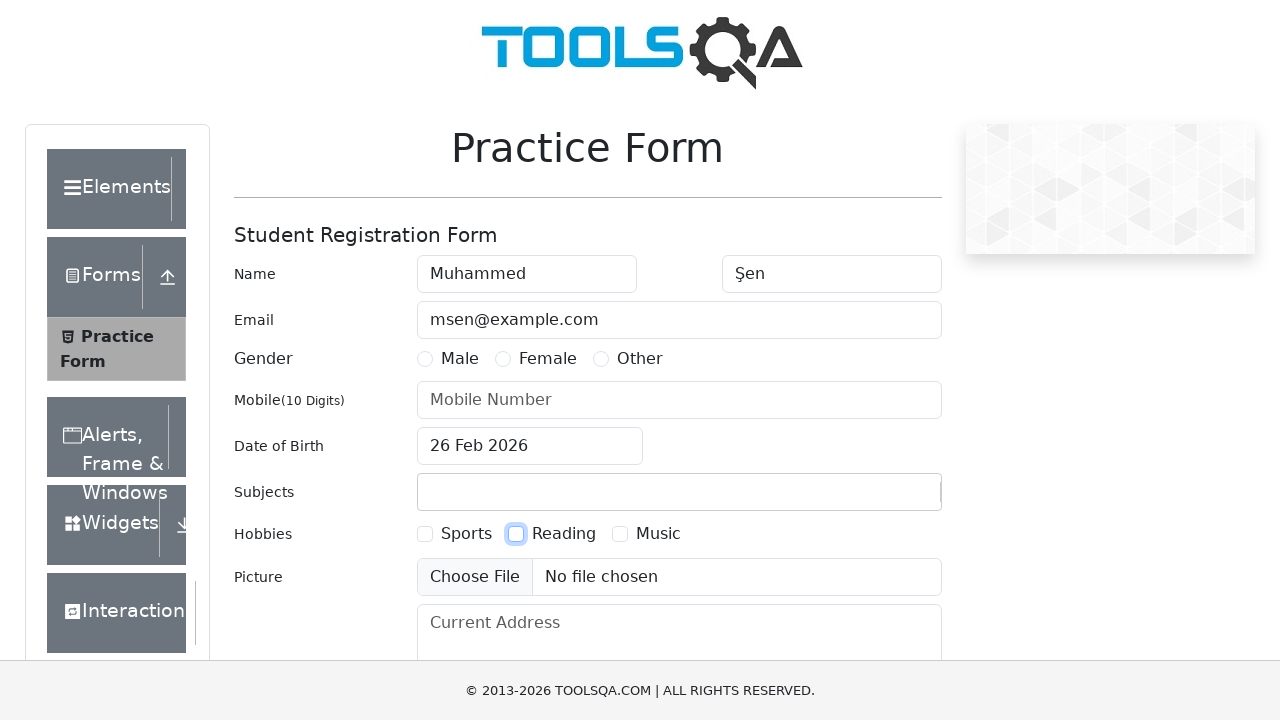

Typed address 'Altın Mah. Gezgin Sok. 27/6 İstanbul'
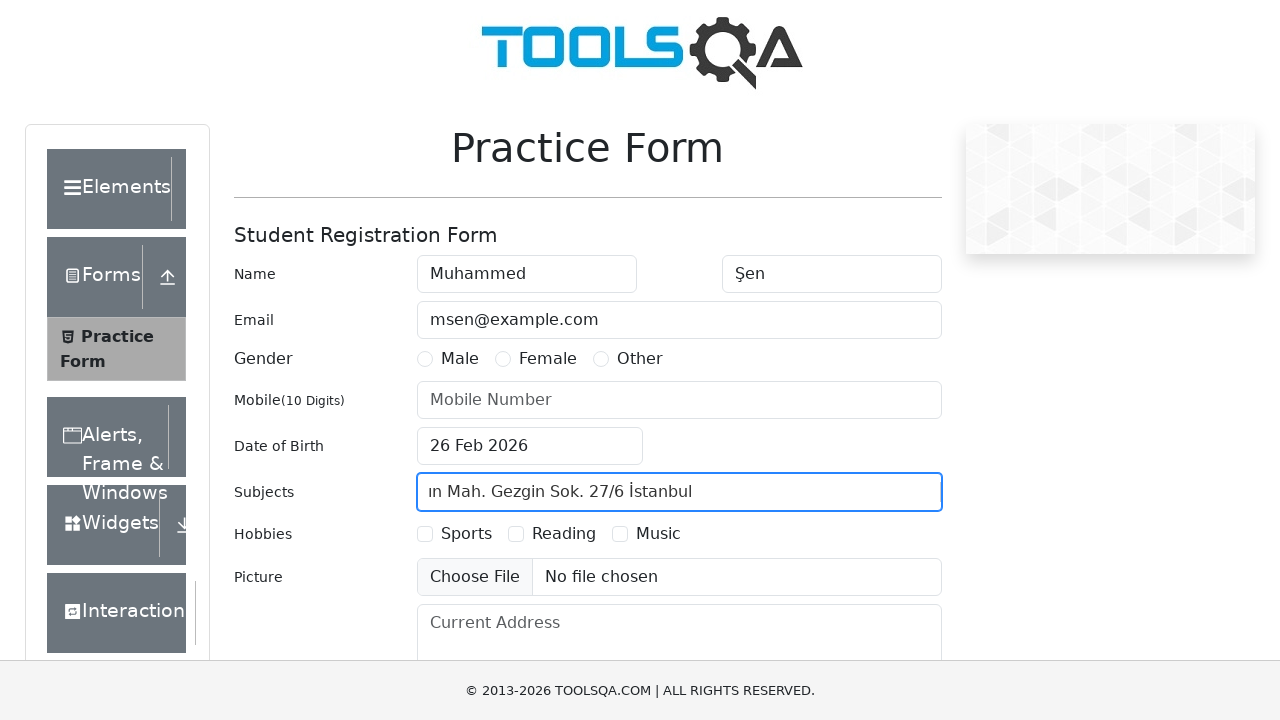

Navigated to next field using Tab
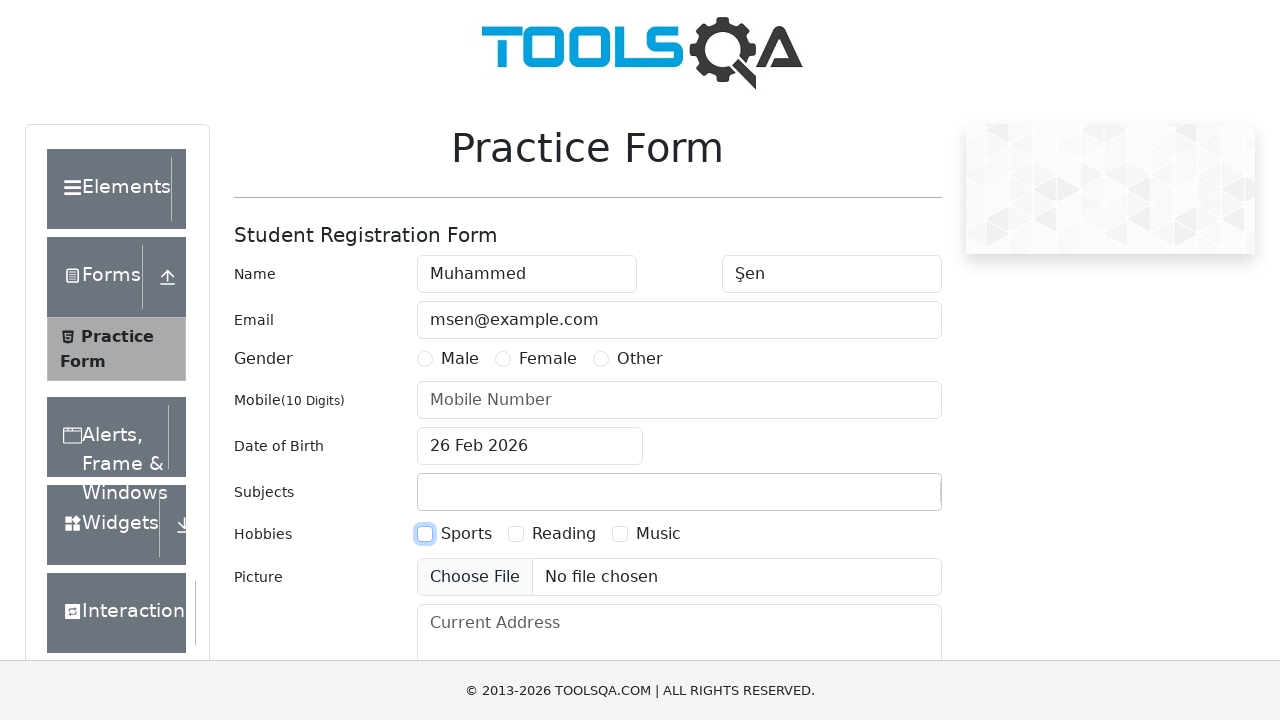

Pressed Space to select/click element
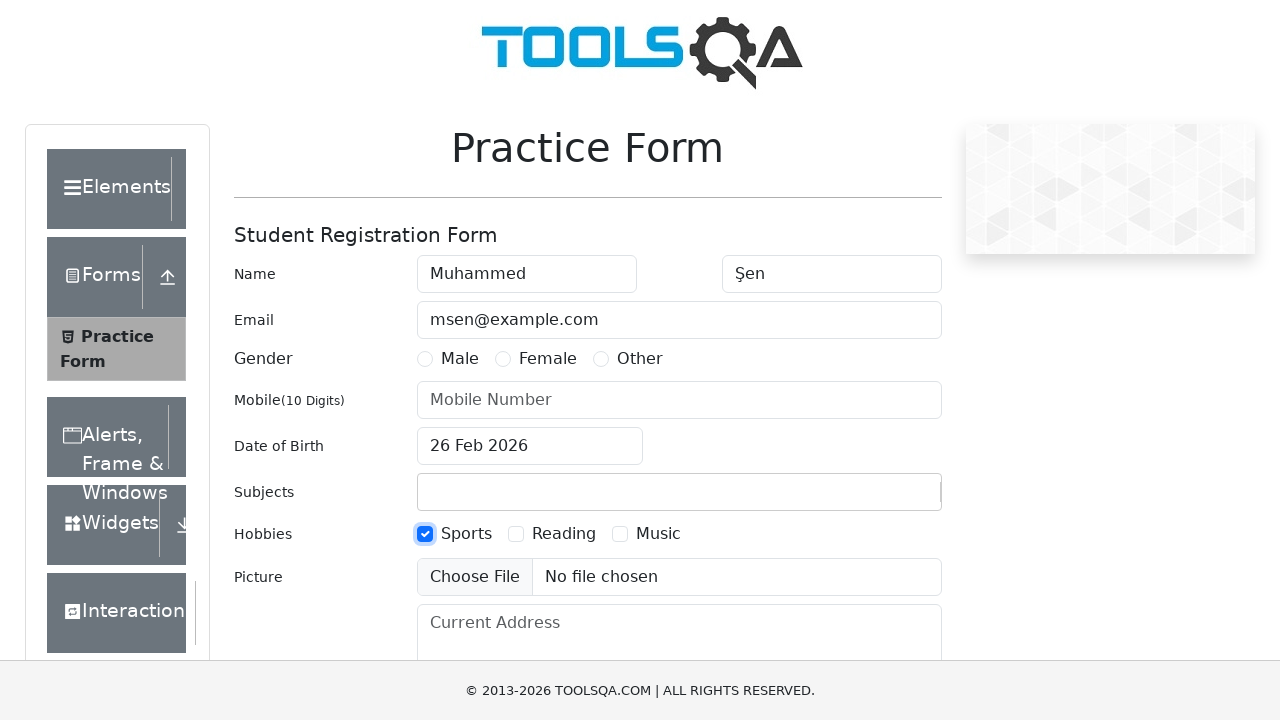

Pressed Space to select/click element
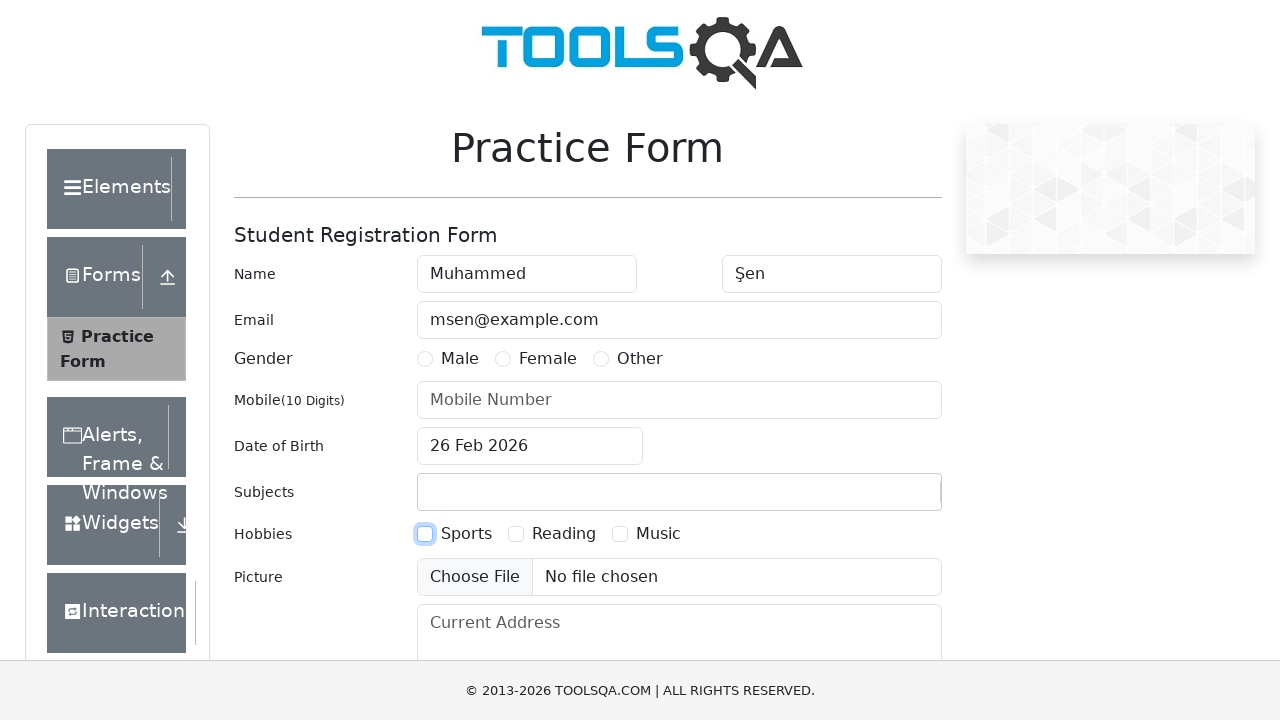

Navigated to next field using Tab
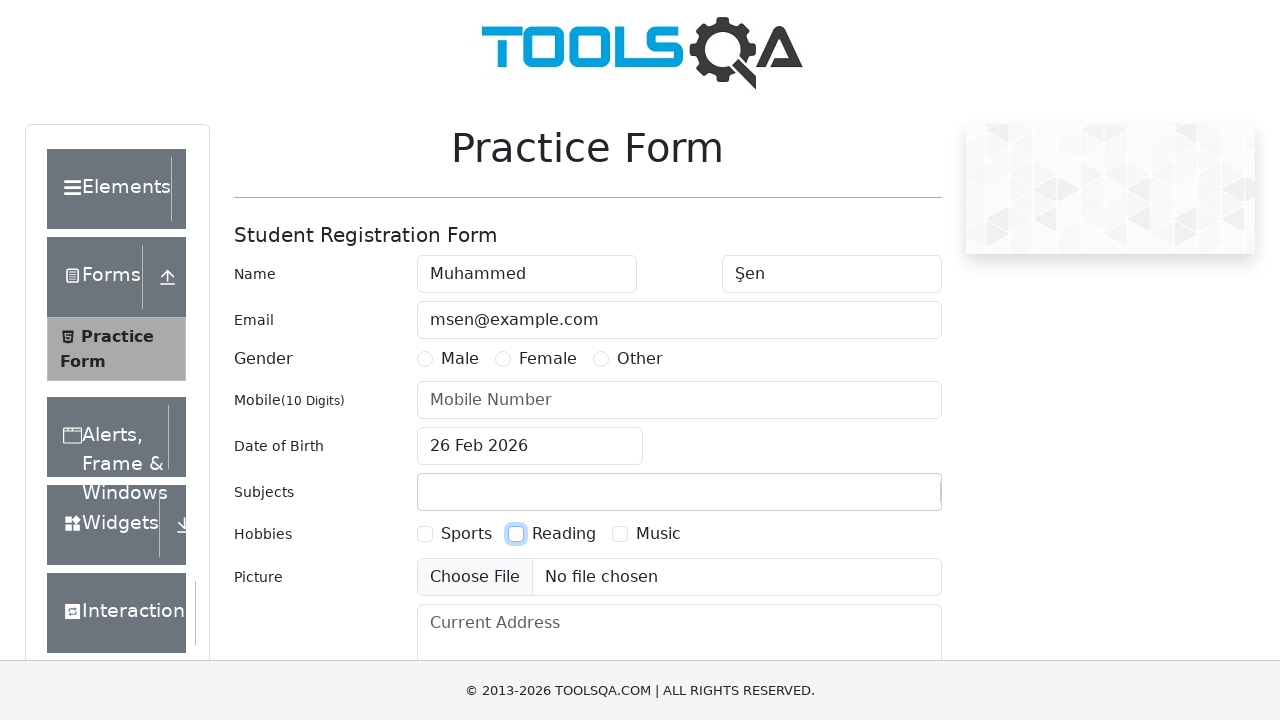

Pressed Space to select/click element
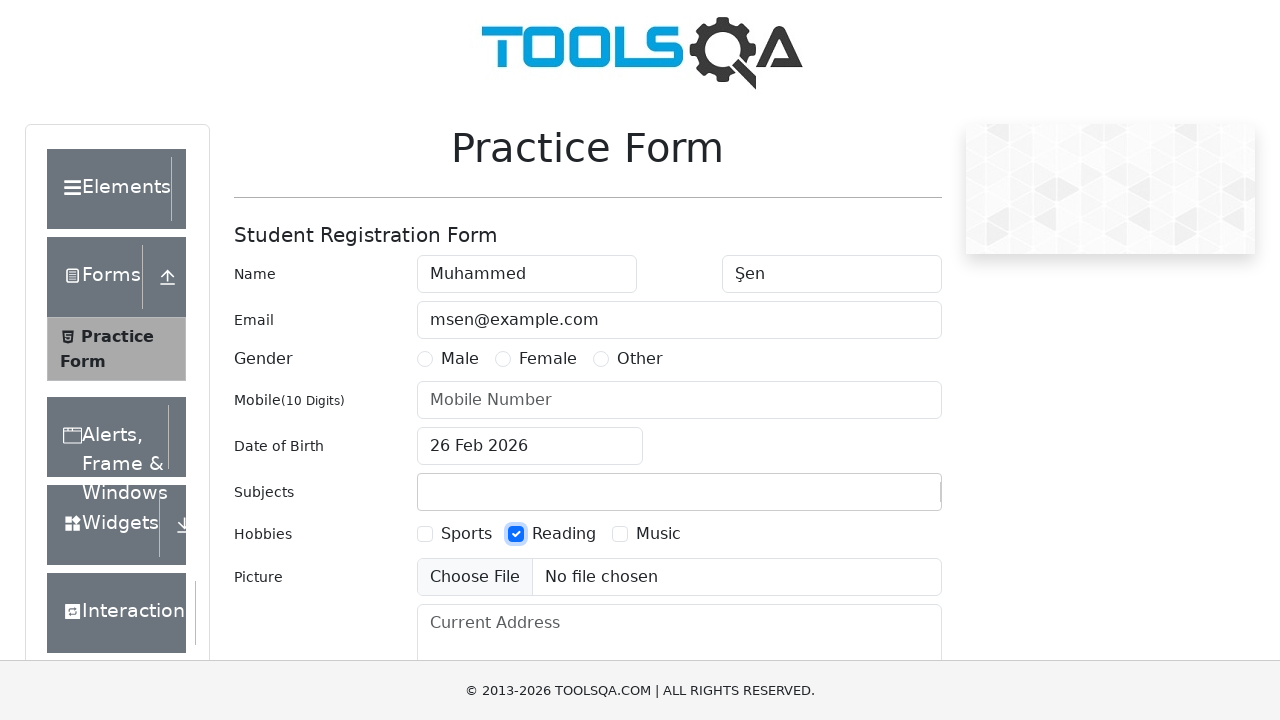

Pressed Space to select/click element
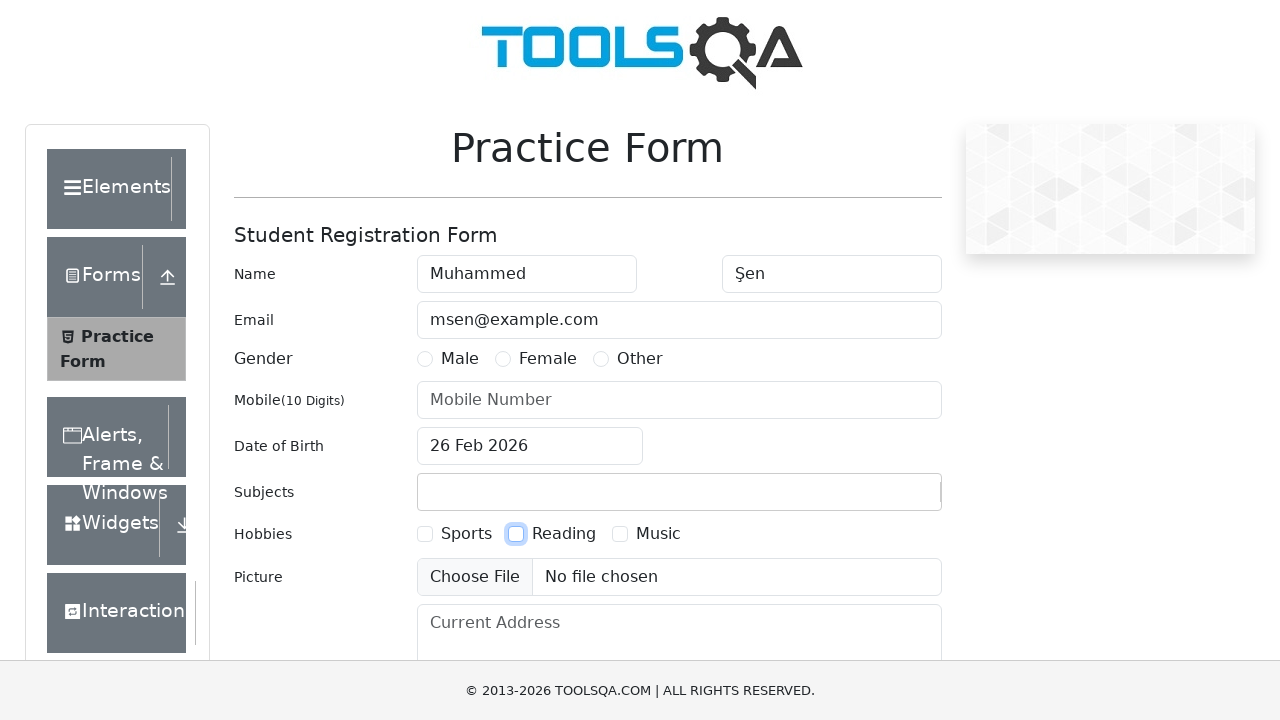

Navigated to next field using Tab
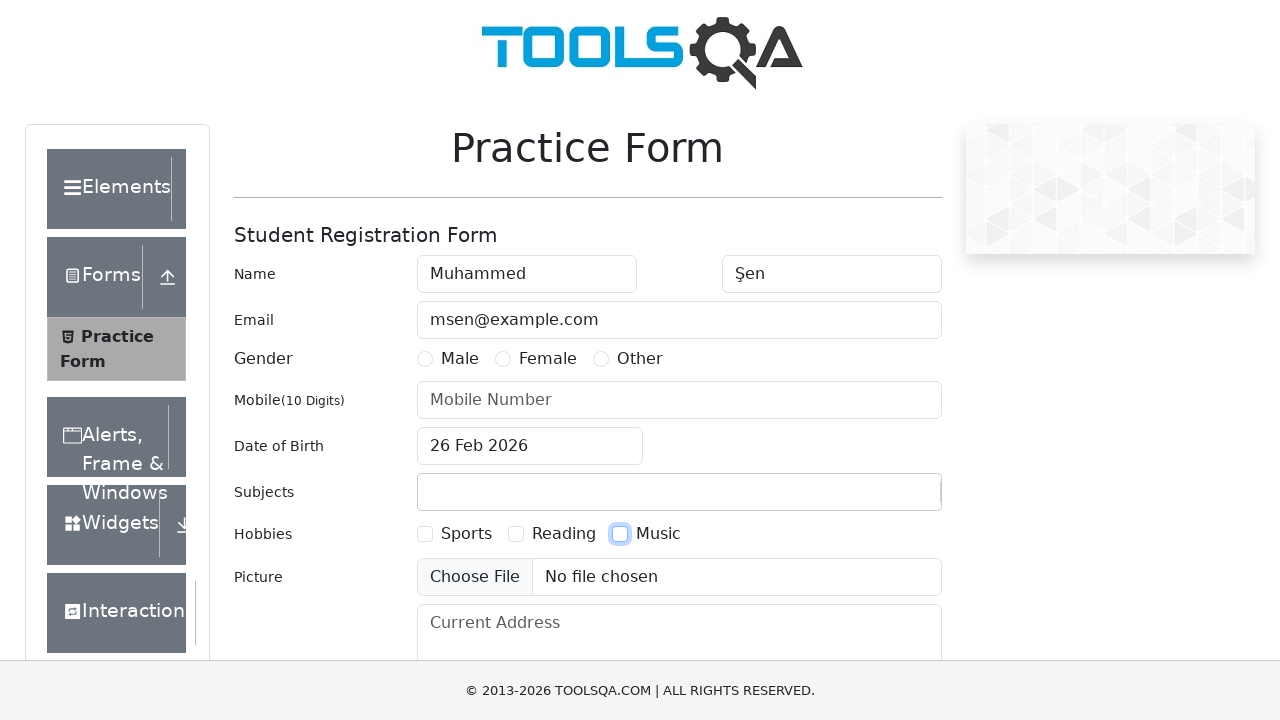

Pressed Enter to submit the form
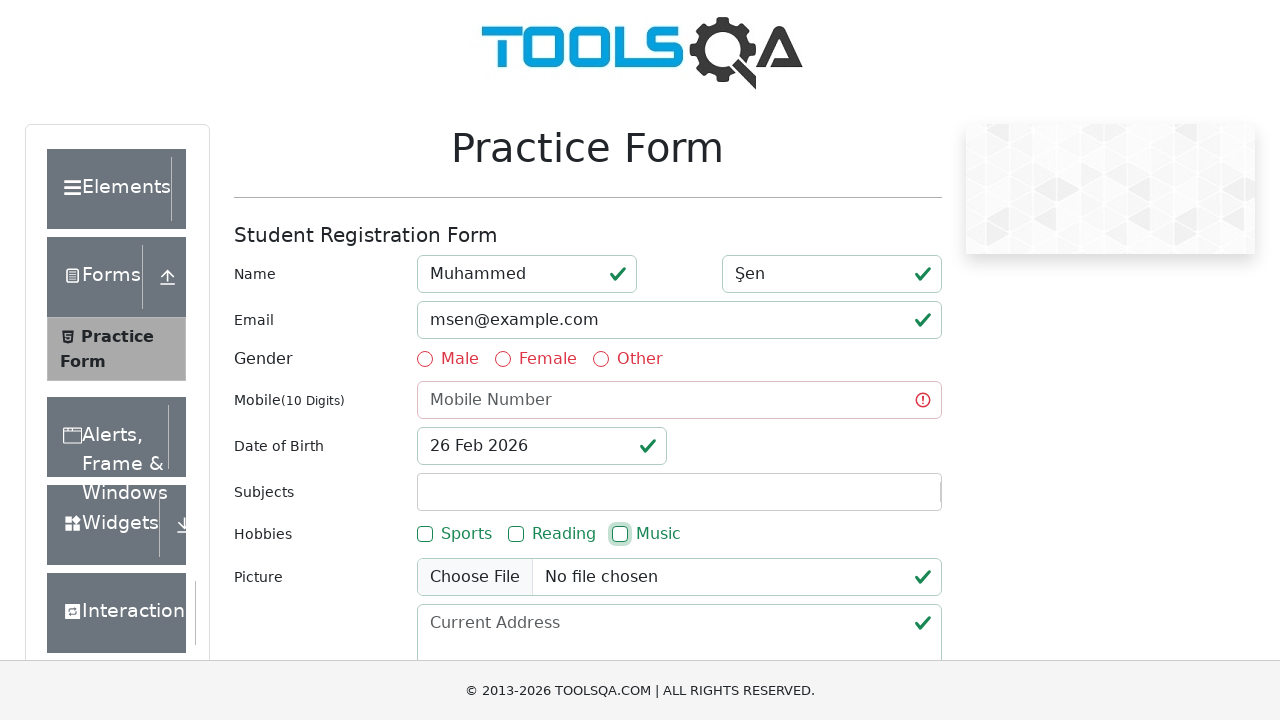

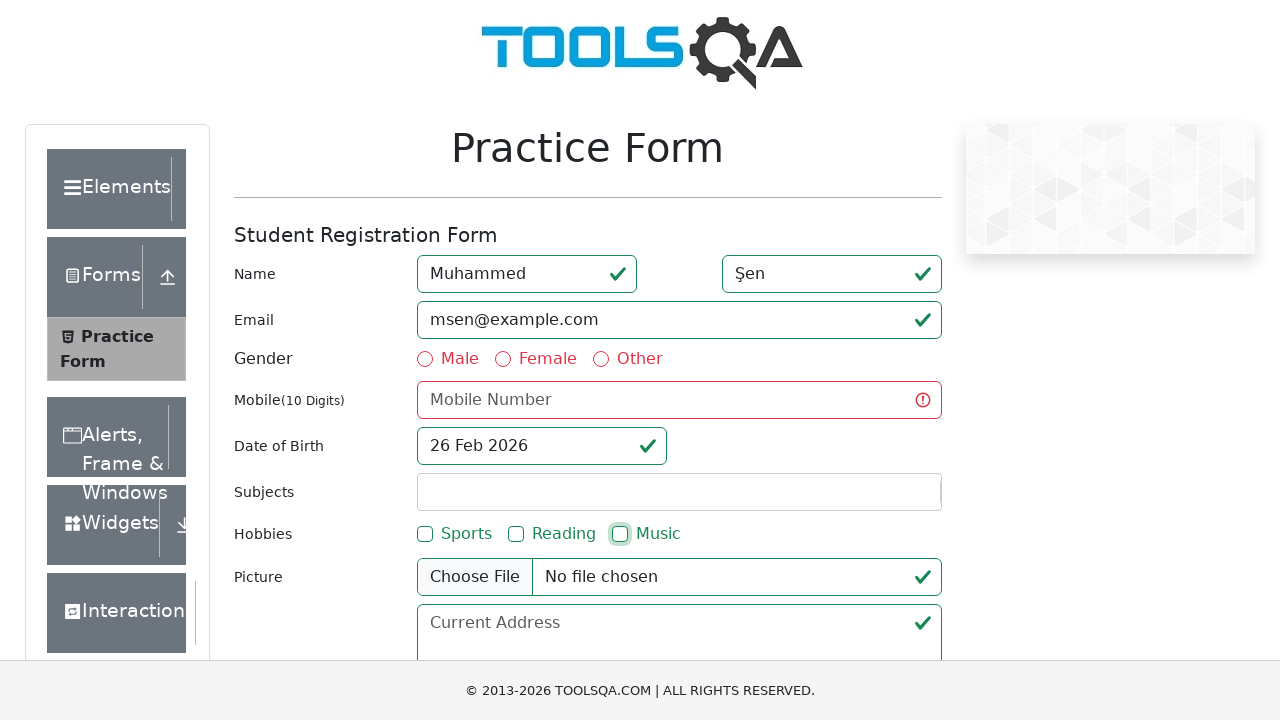